Navigates to the Python.org homepage and verifies that event information is displayed in the event widget

Starting URL: https://www.python.org/

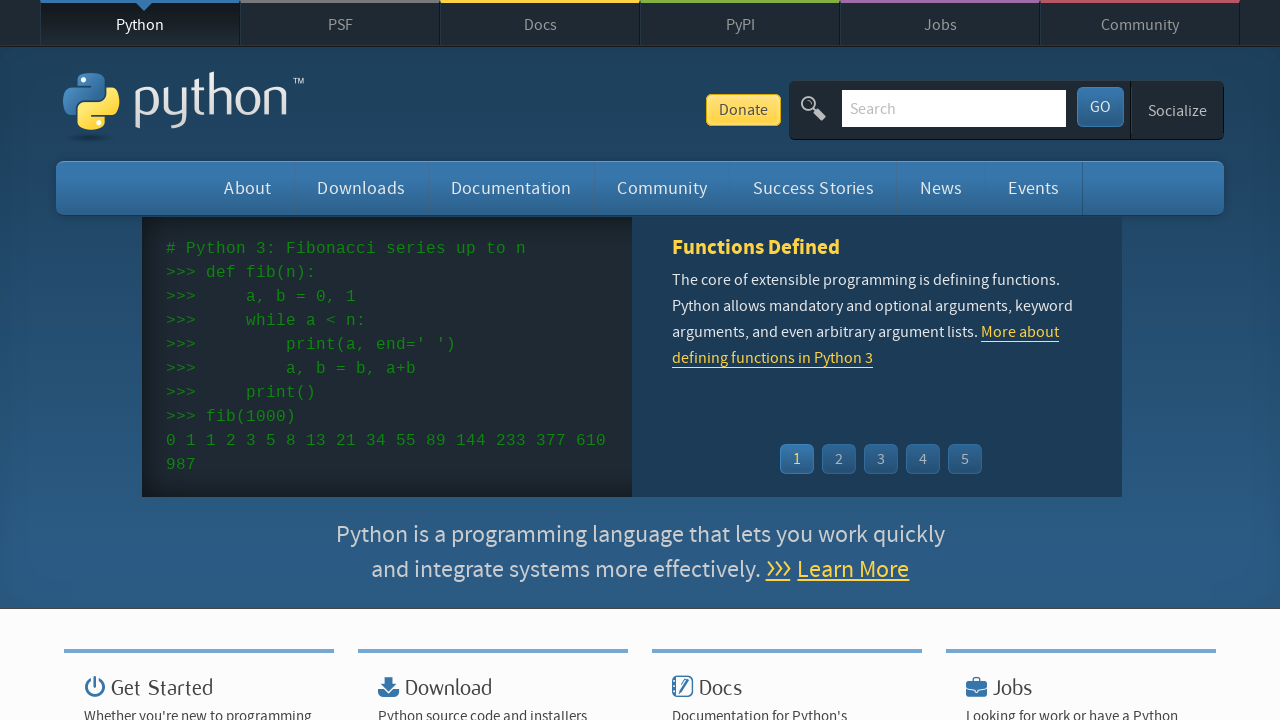

Navigated to Python.org homepage
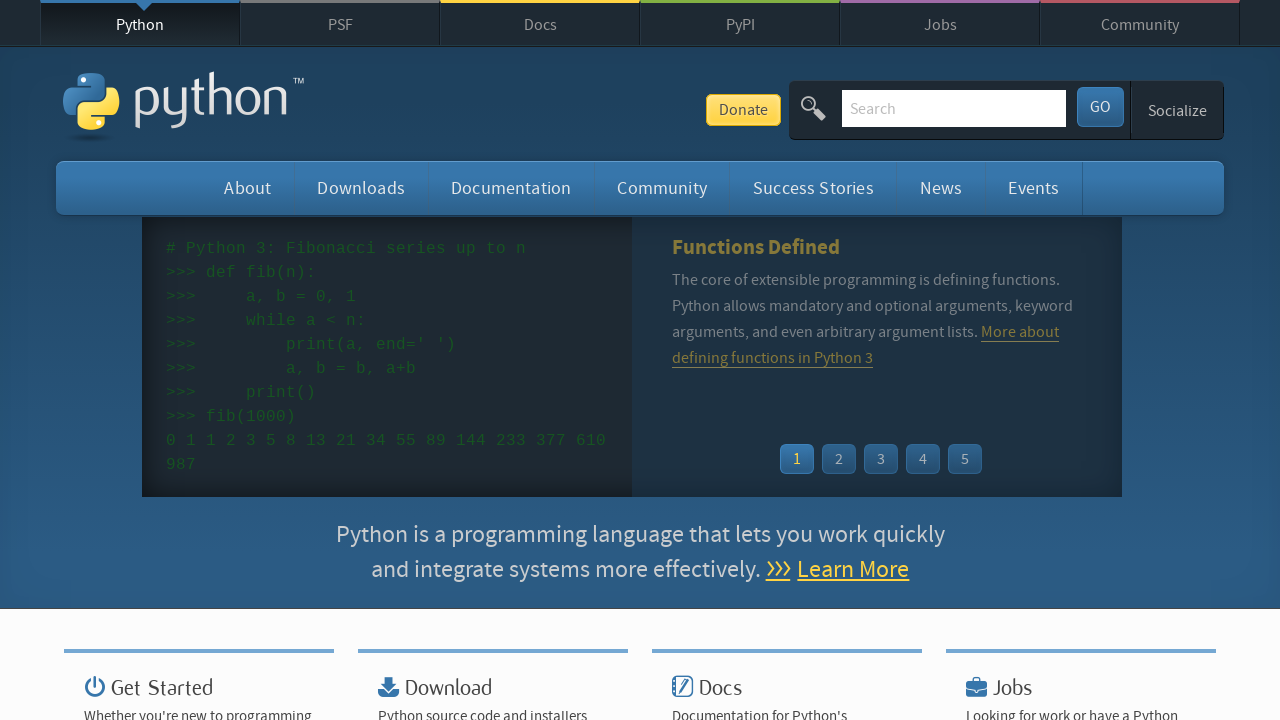

Event widget time element loaded
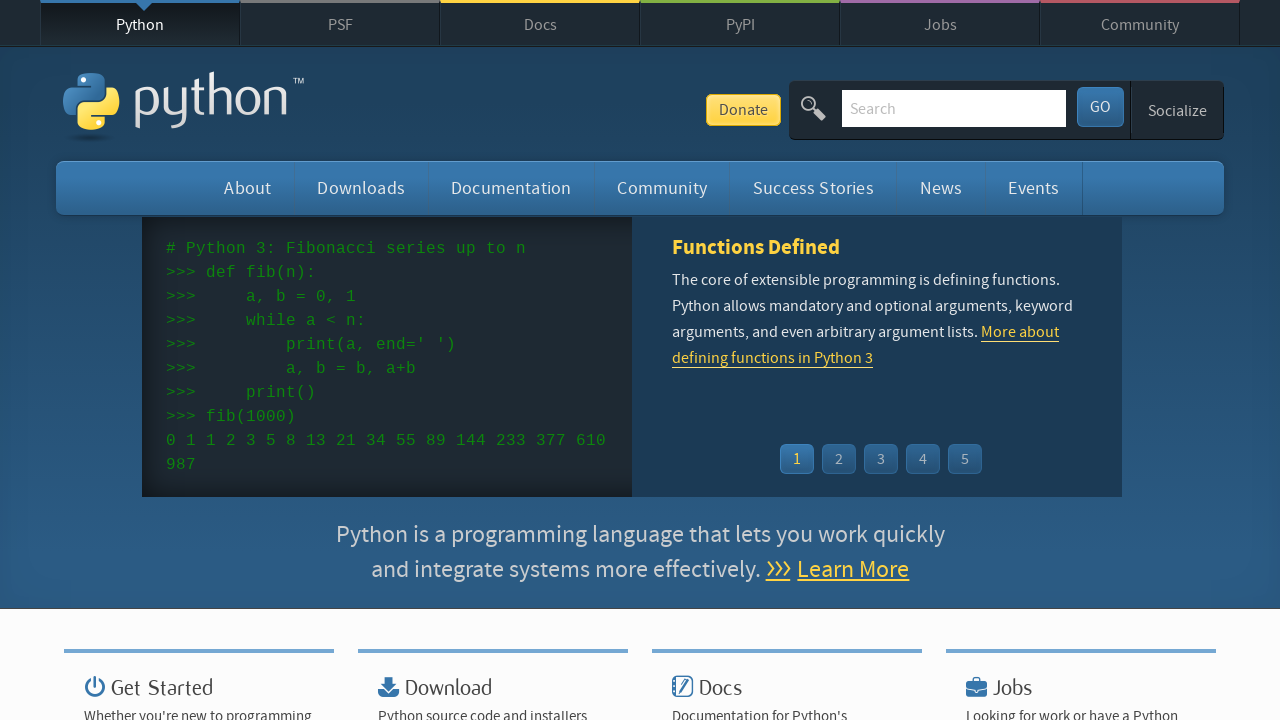

Event widget link element loaded
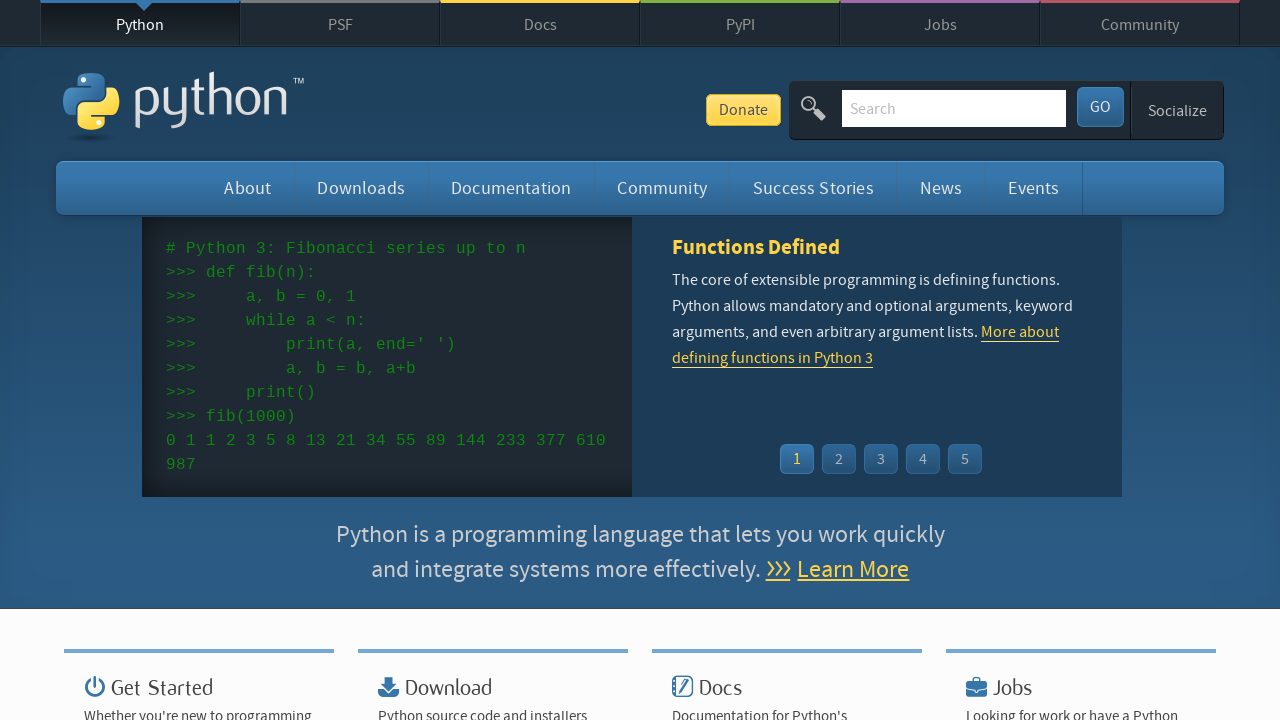

Verified at least one event time is displayed in the event widget
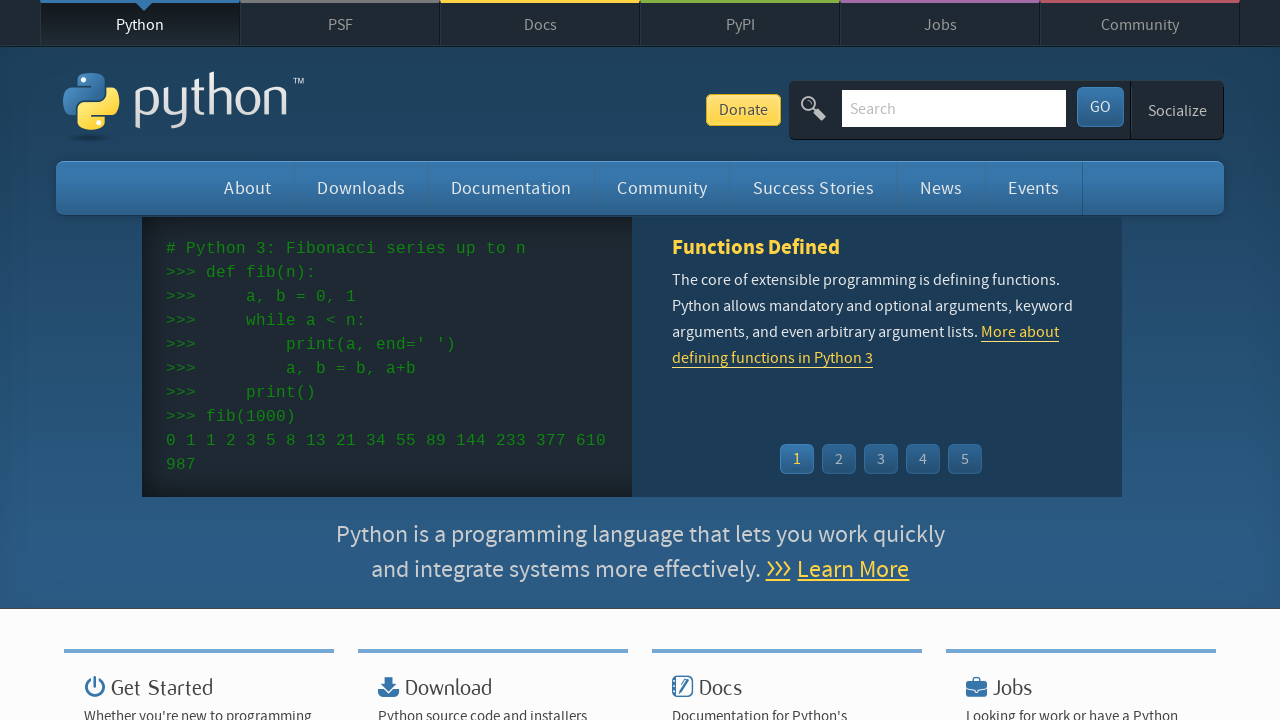

Verified at least one event link is displayed in the event widget
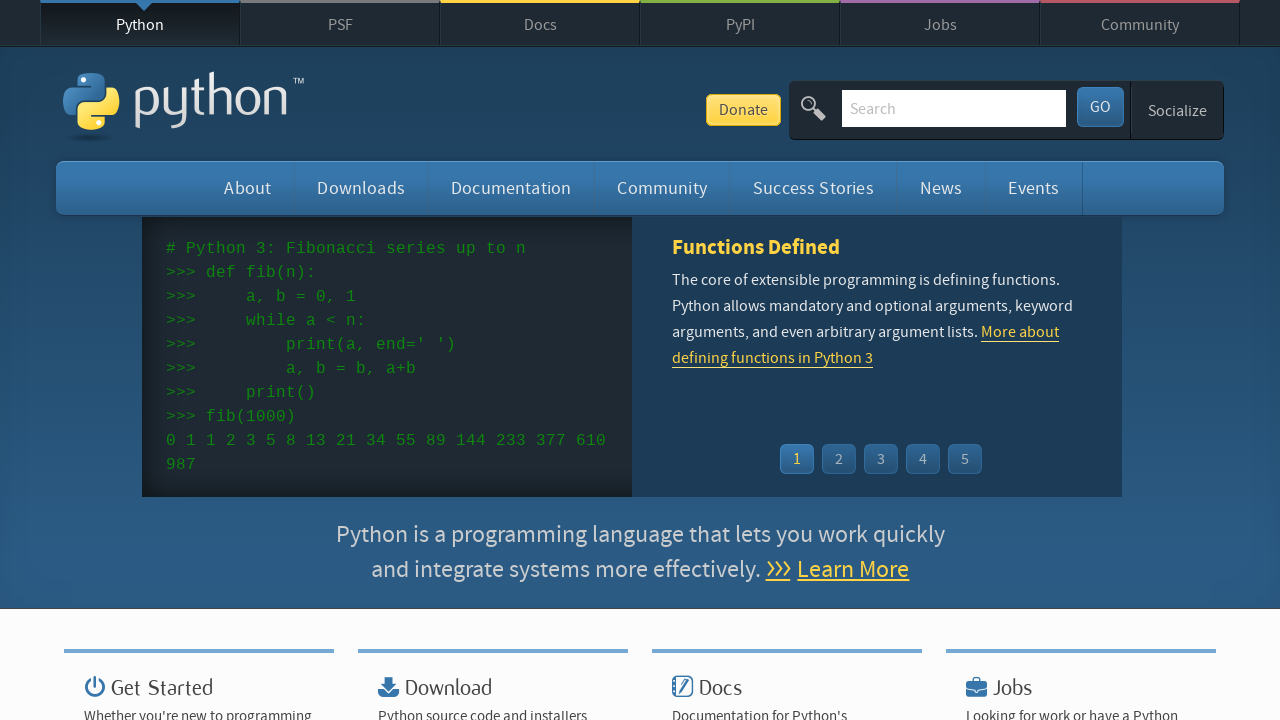

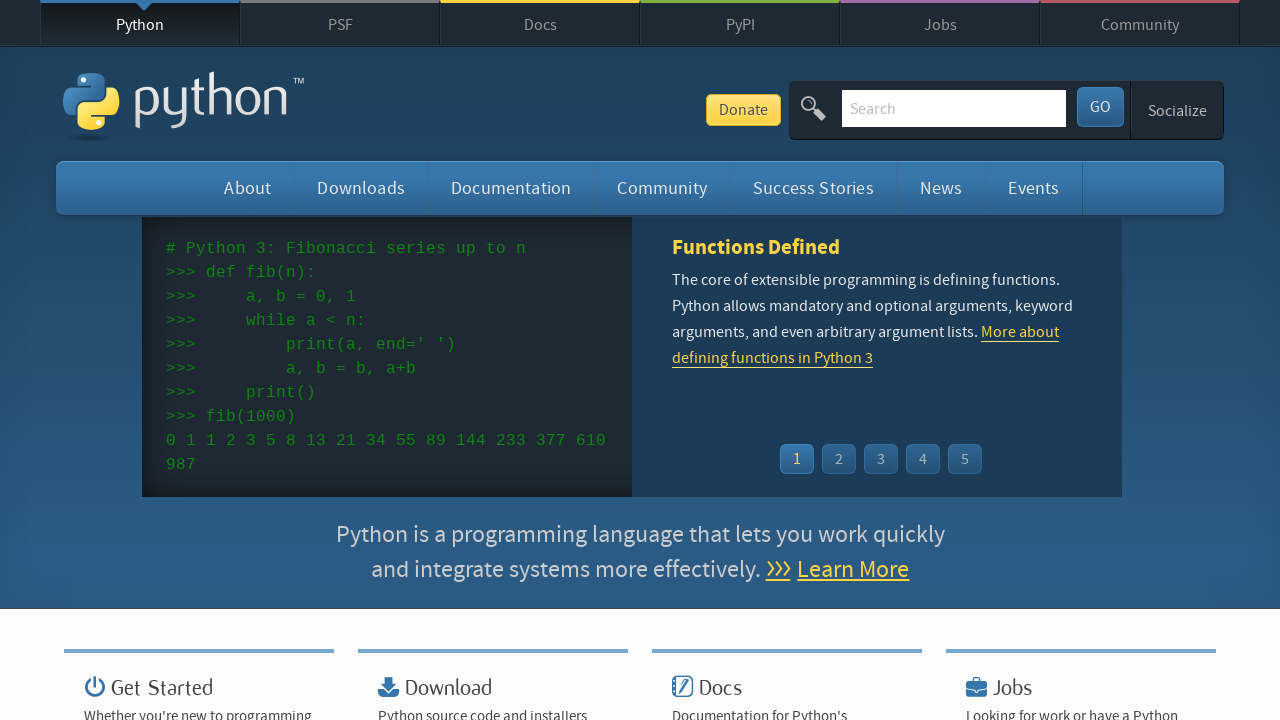